Checks that the Flight Booking link is visible on the page

Starting URL: https://rahulshettyacademy.com/seleniumPractise

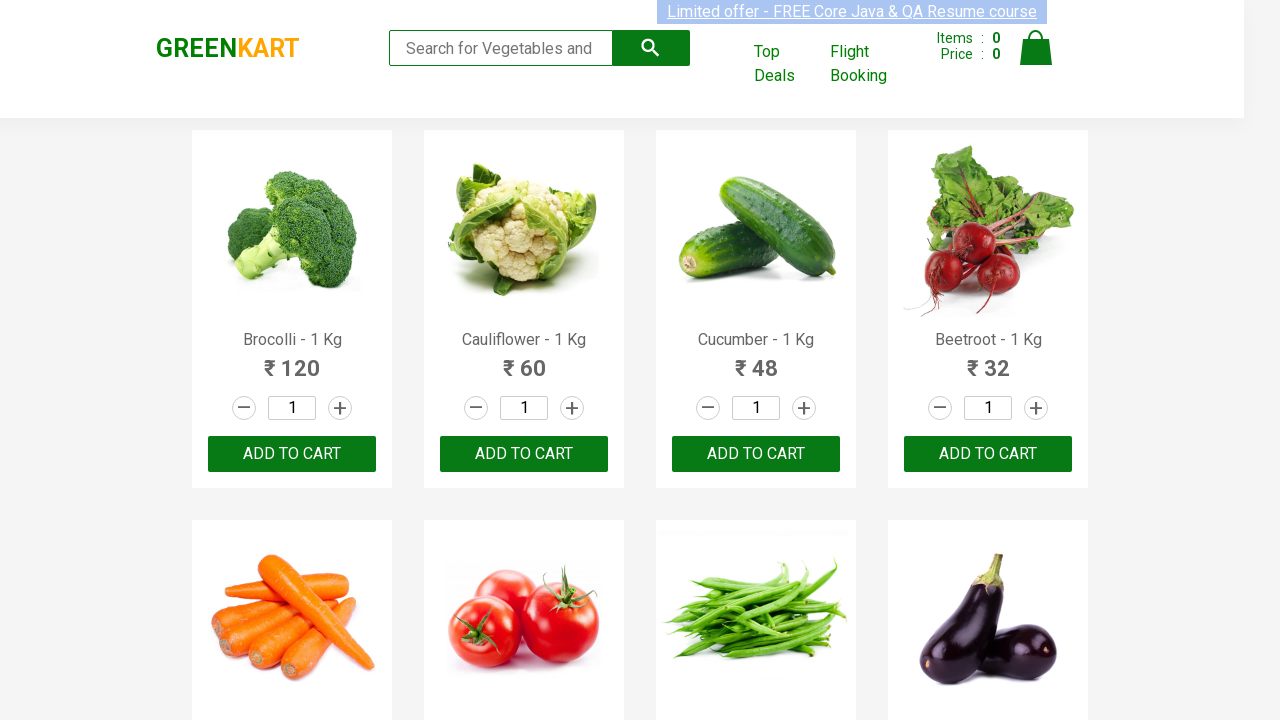

Navigated to https://rahulshettyacademy.com/seleniumPractise
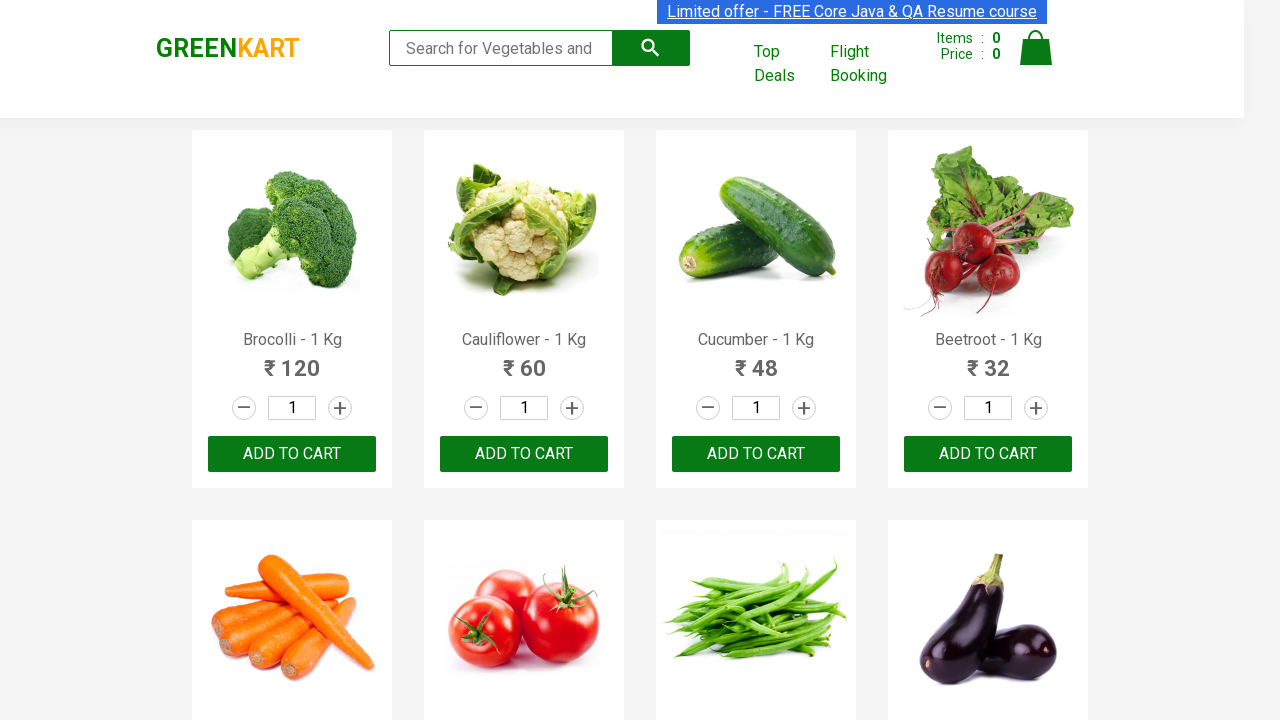

Verified Flight Booking link is visible on the page
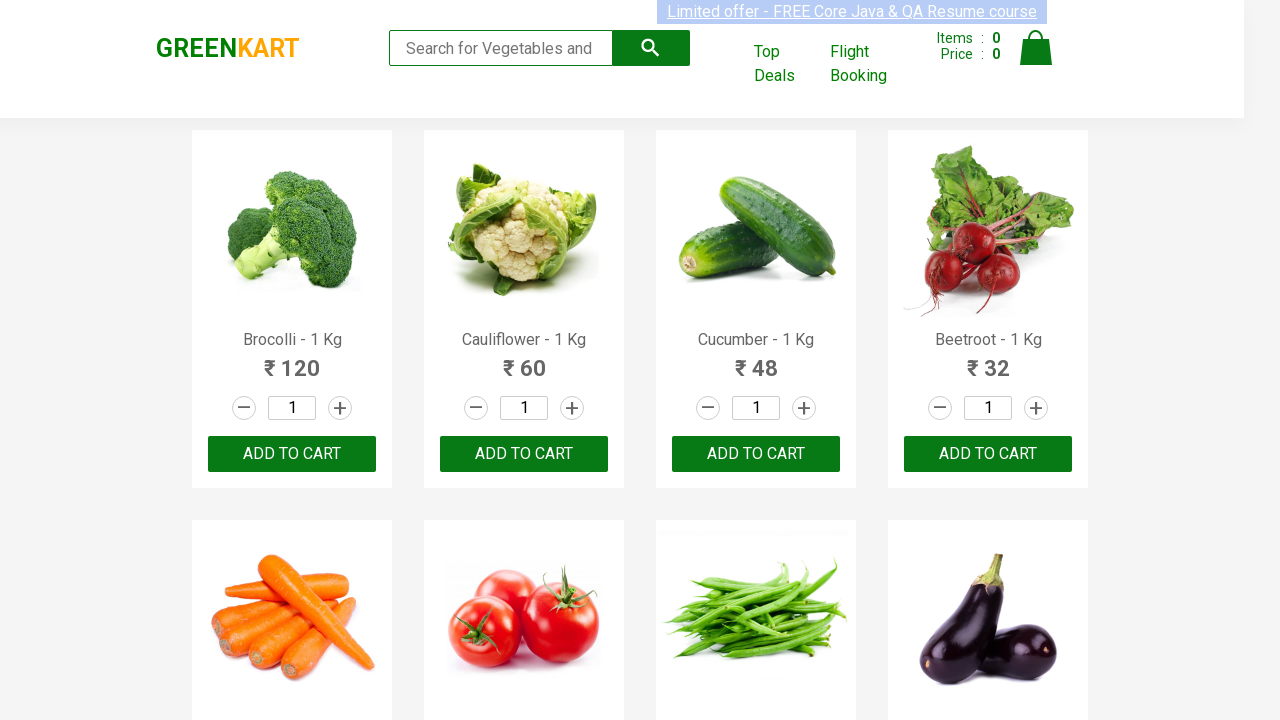

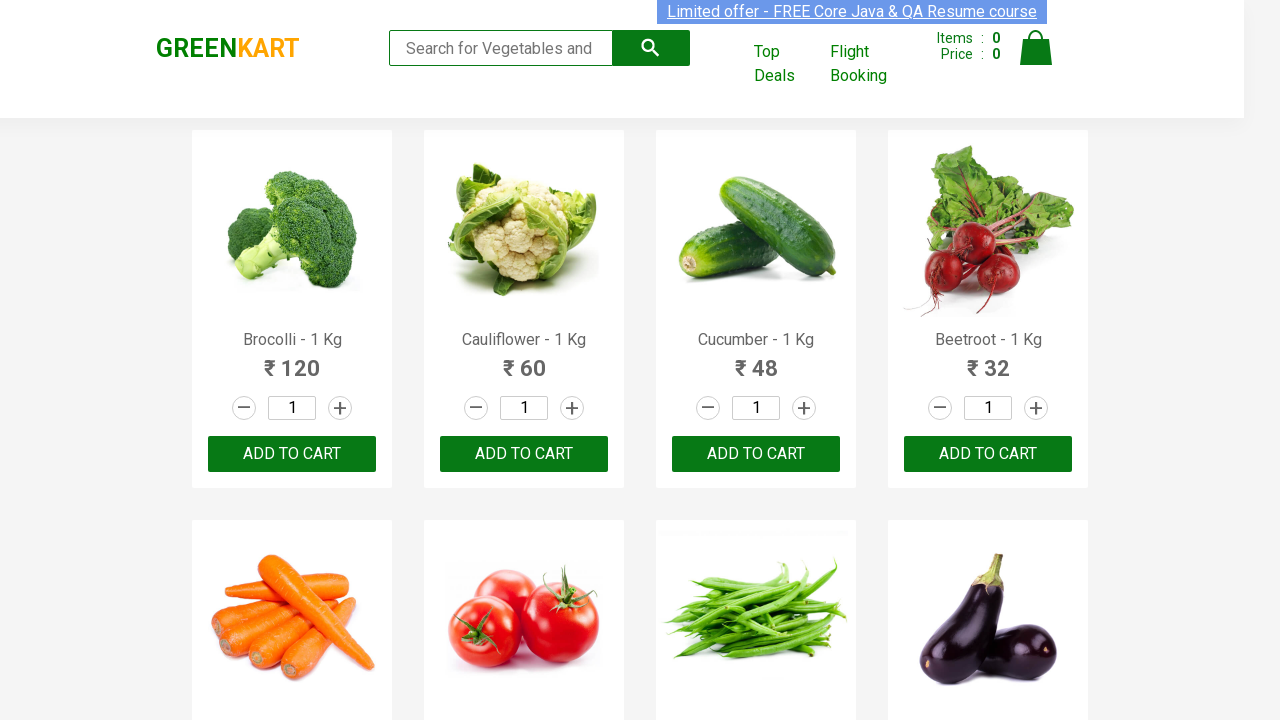